Tests that the currently applied filter is highlighted

Starting URL: https://demo.playwright.dev/todomvc

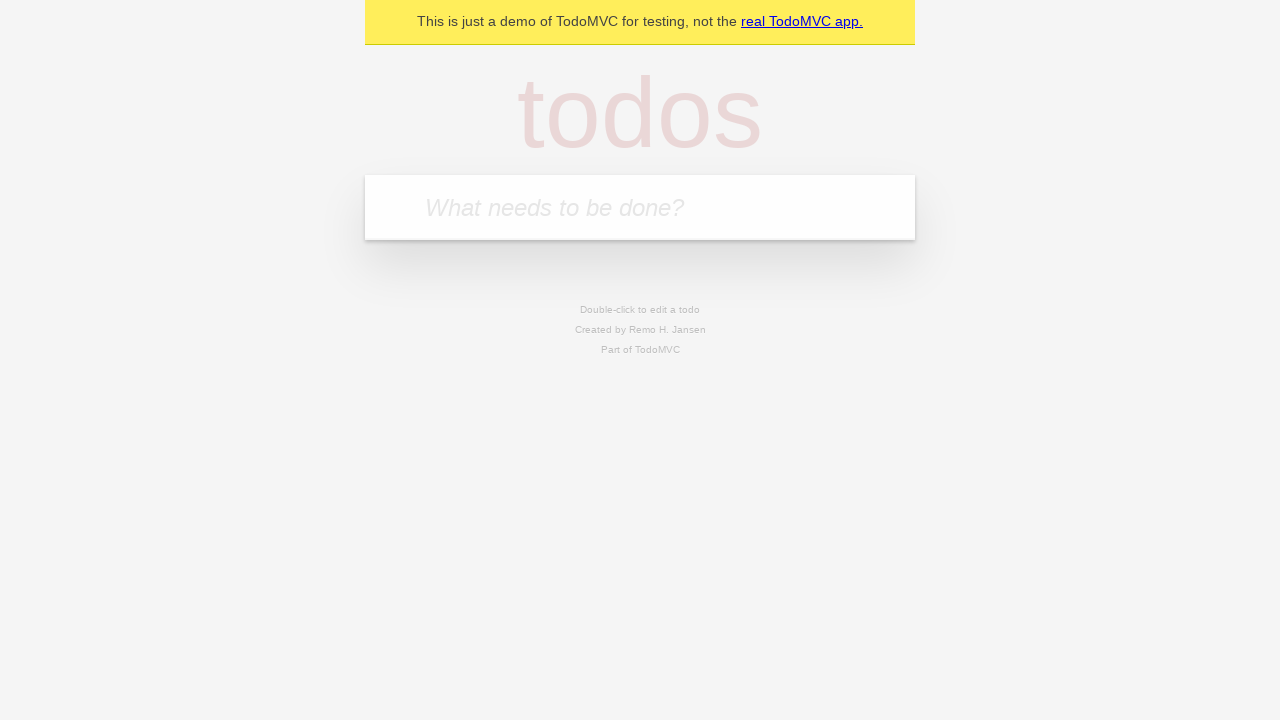

Filled new todo input with 'buy some cheese' on .new-todo
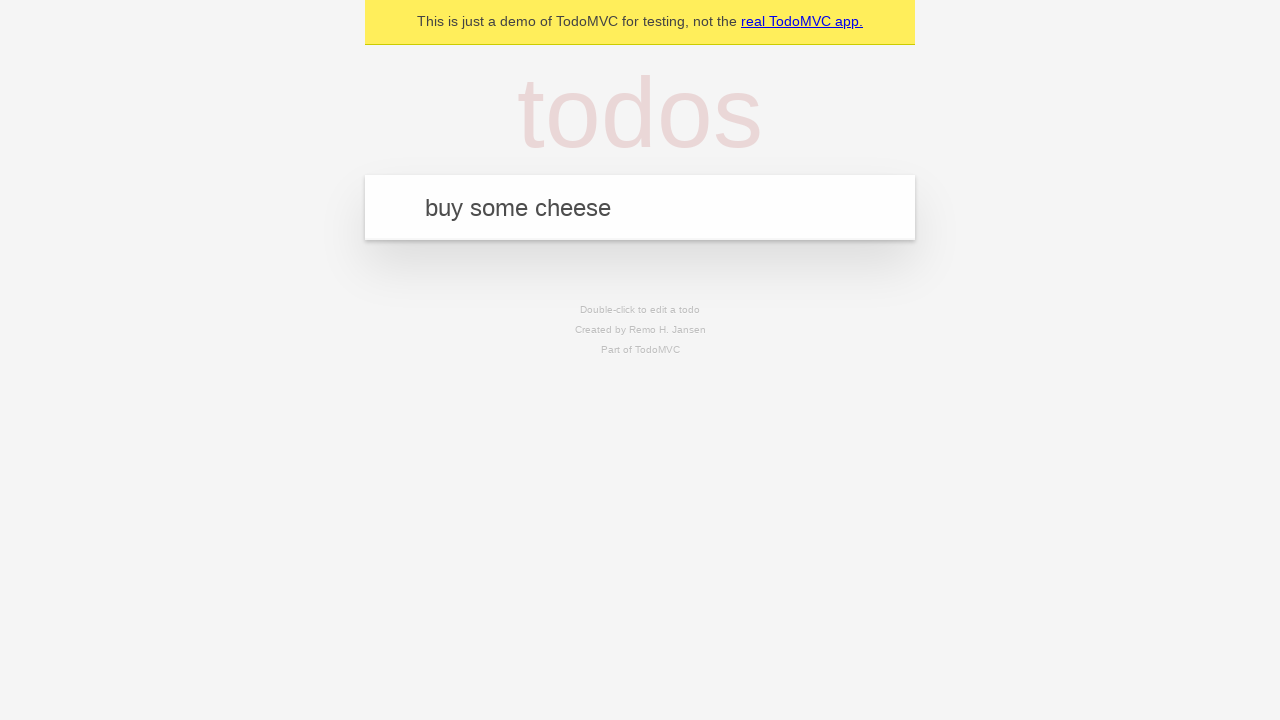

Pressed Enter to create first todo on .new-todo
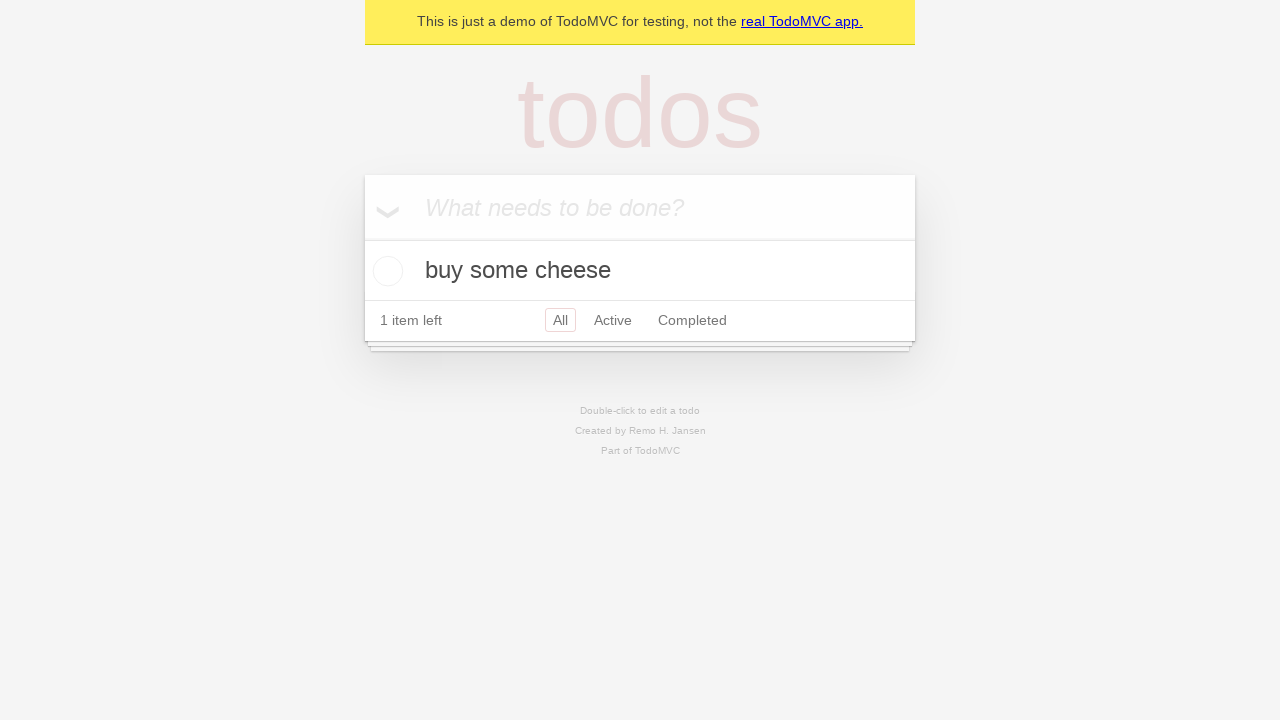

Filled new todo input with 'feed the cat' on .new-todo
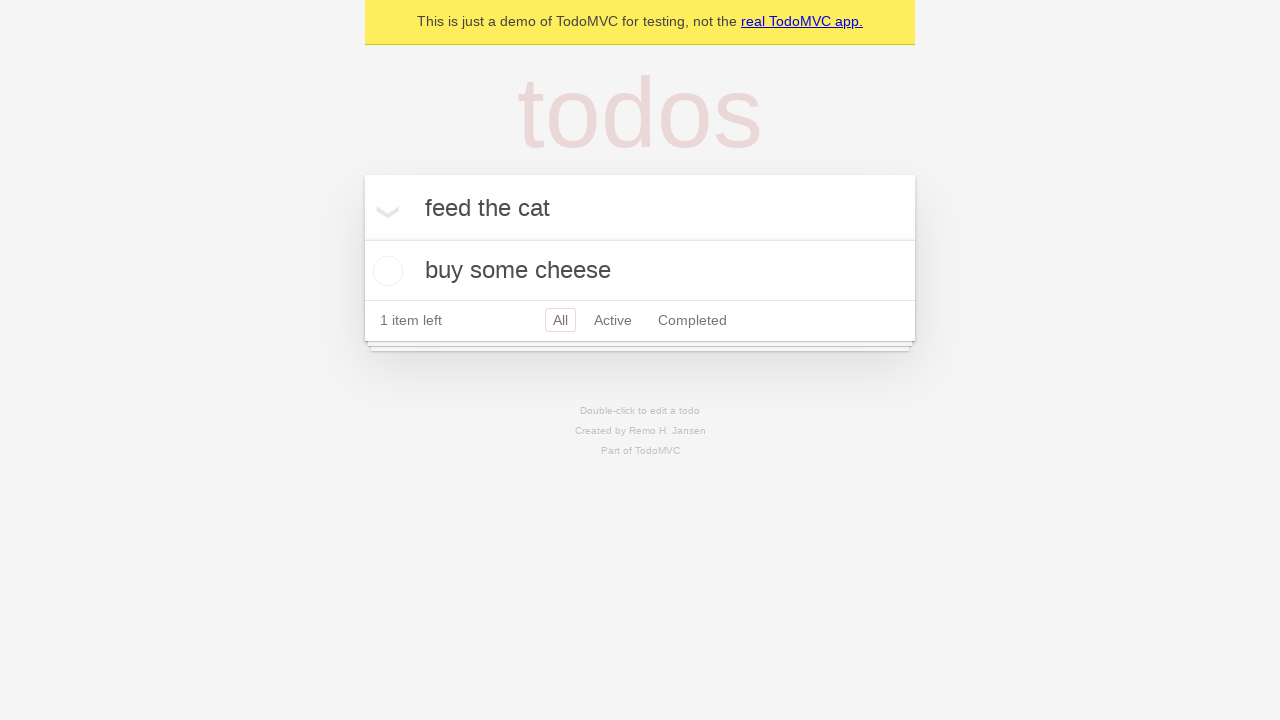

Pressed Enter to create second todo on .new-todo
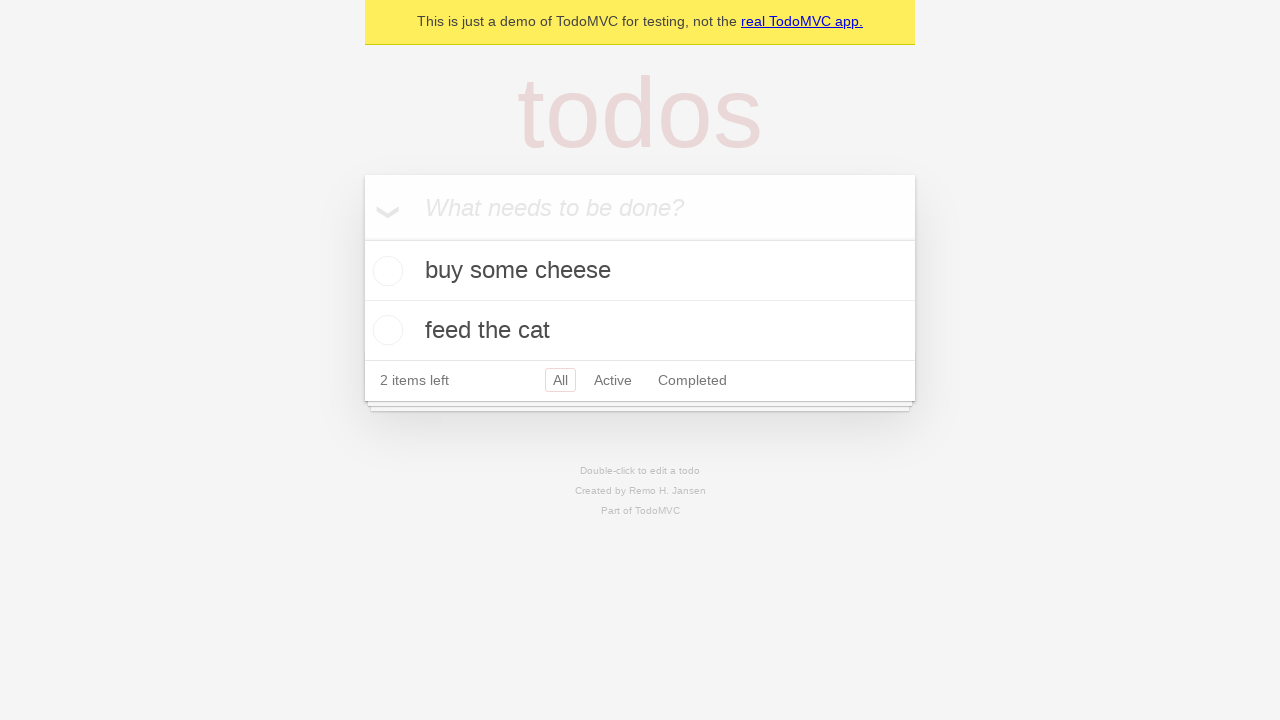

Filled new todo input with 'book a doctors appointment' on .new-todo
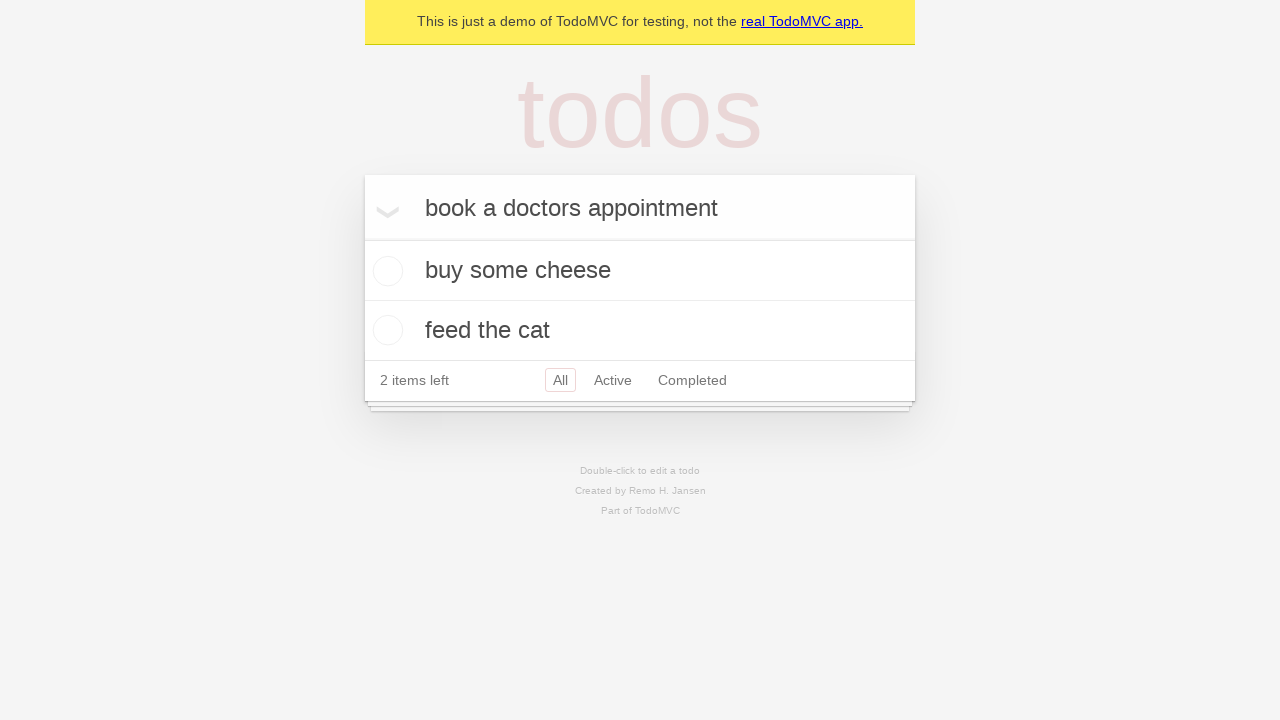

Pressed Enter to create third todo on .new-todo
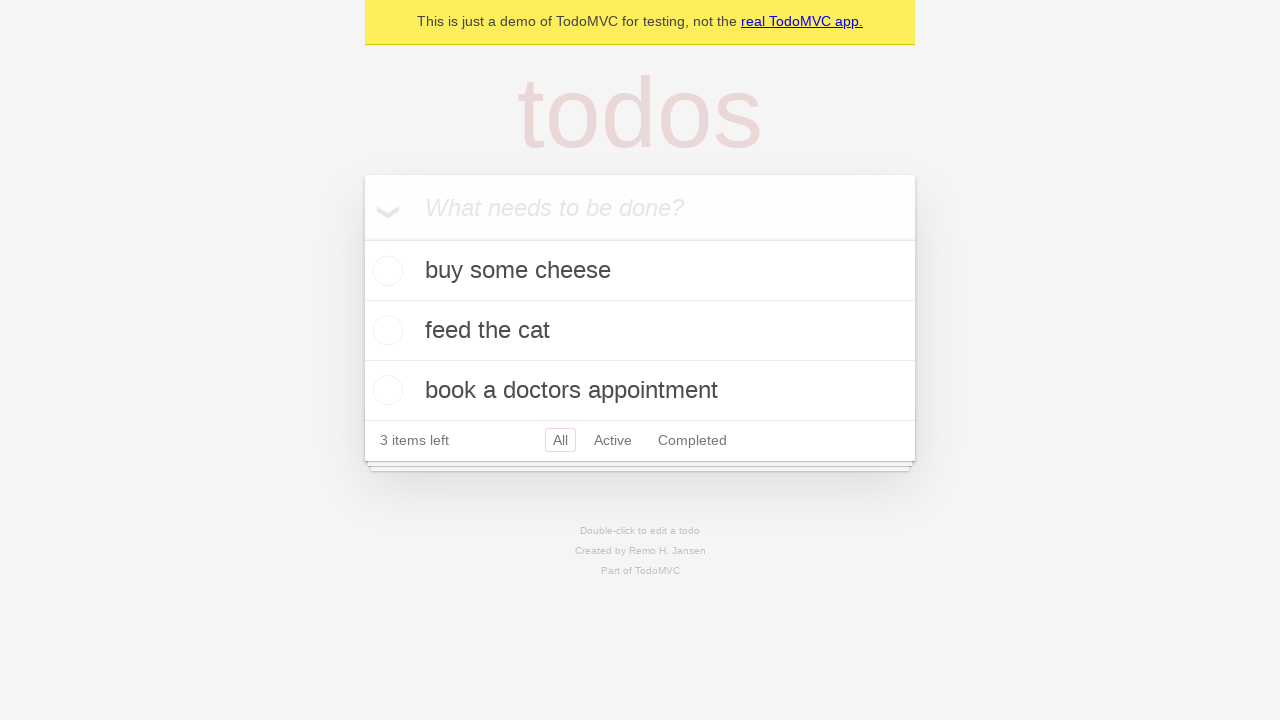

Waited for all three todo items to appear
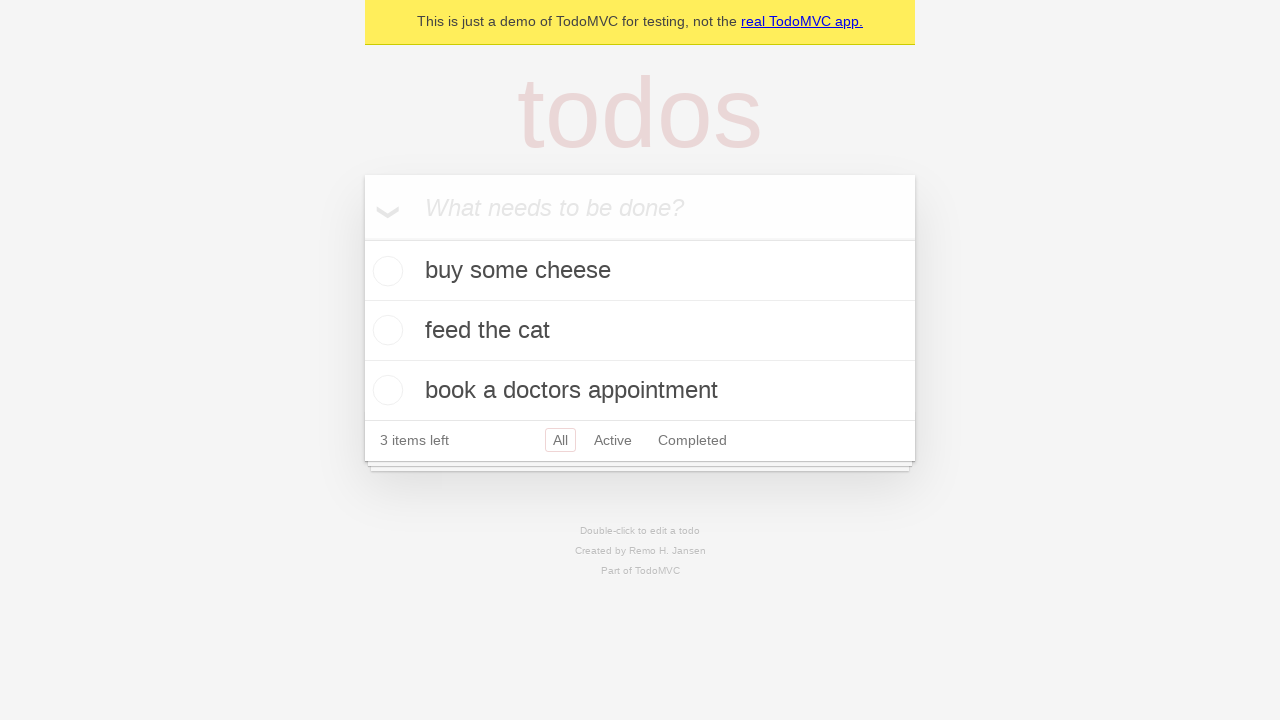

Clicked Active filter at (613, 440) on .filters >> text=Active
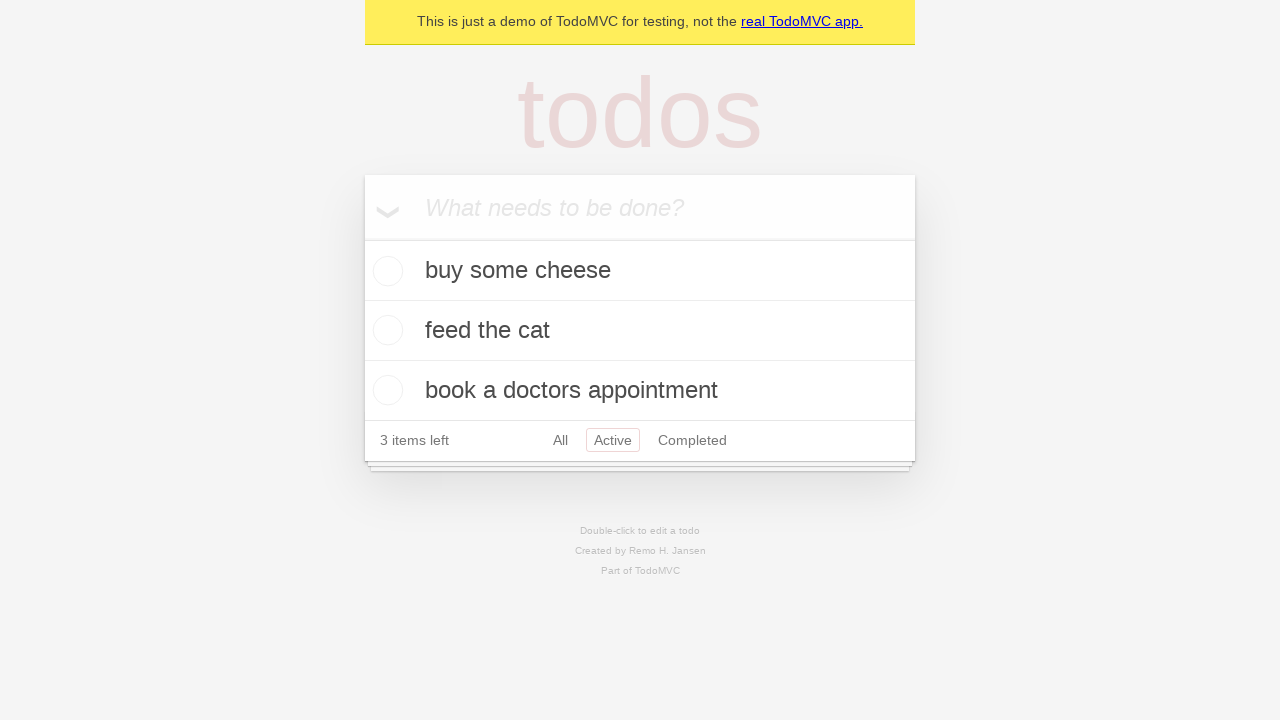

Clicked Completed filter to verify it is now highlighted at (692, 440) on .filters >> text=Completed
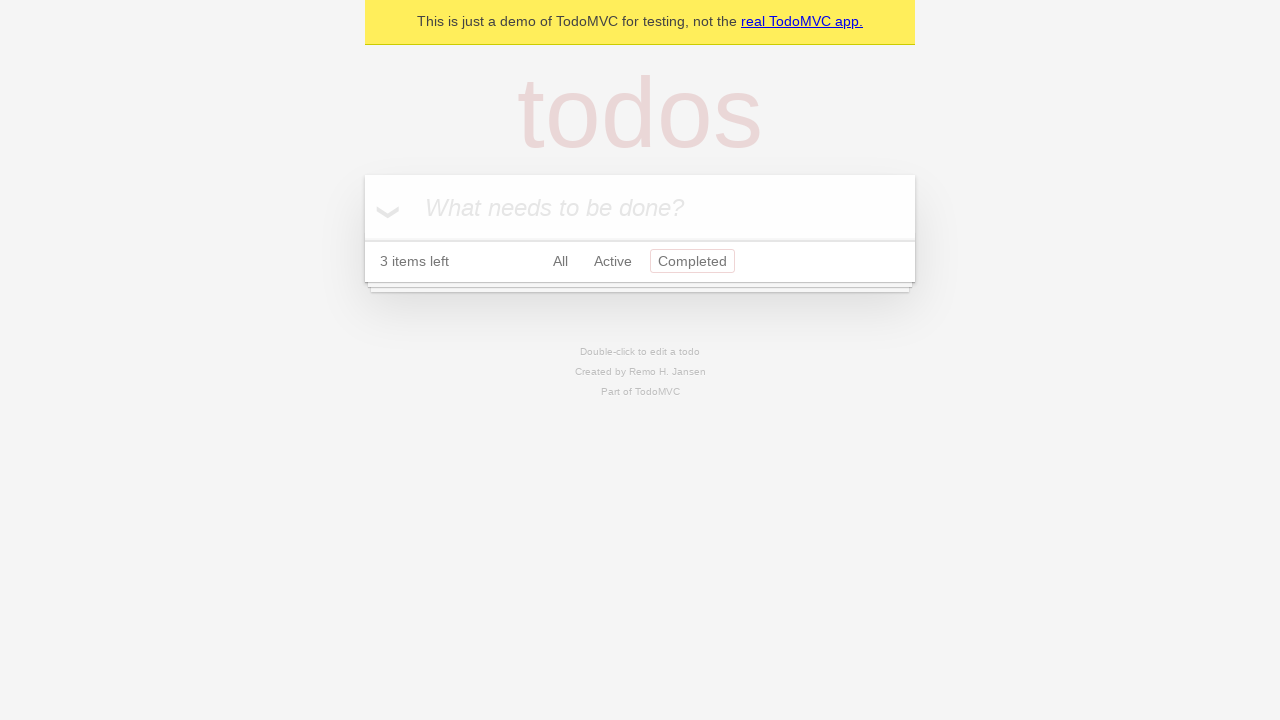

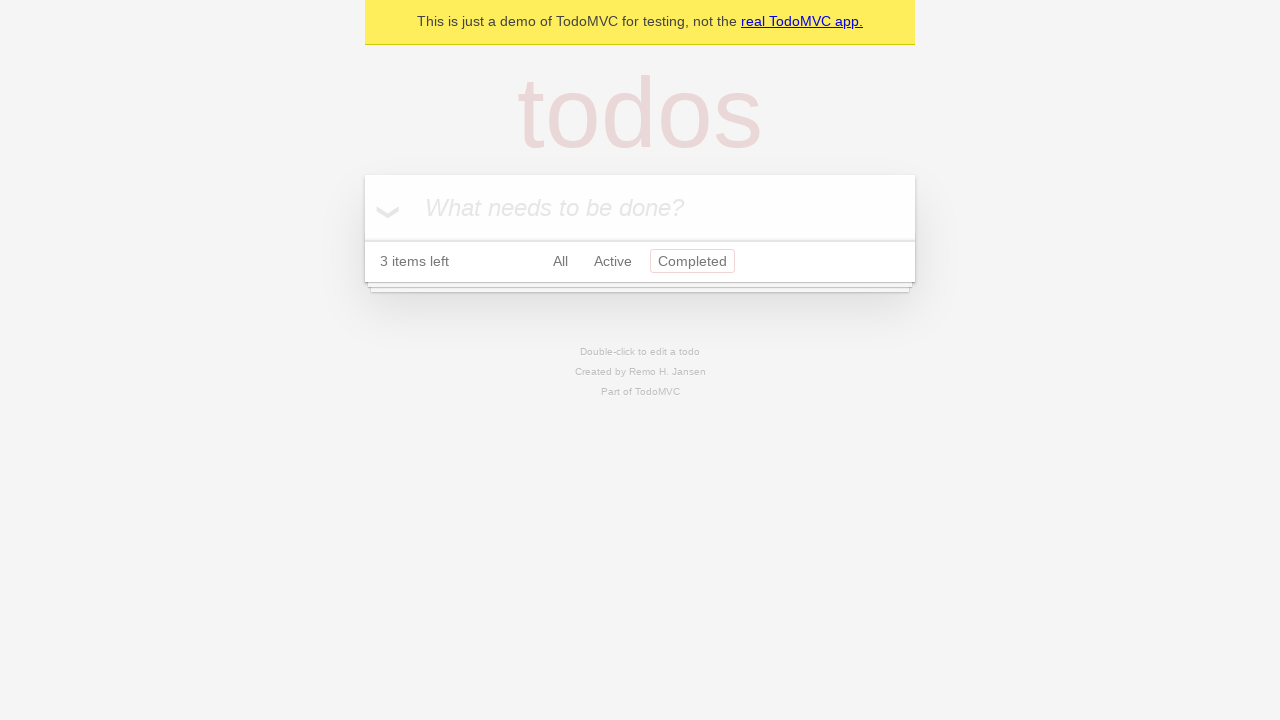